Navigates to an Angular demo application and clicks the library button to navigate to the library section

Starting URL: https://rahulshettyacademy.com/angularAppdemo/

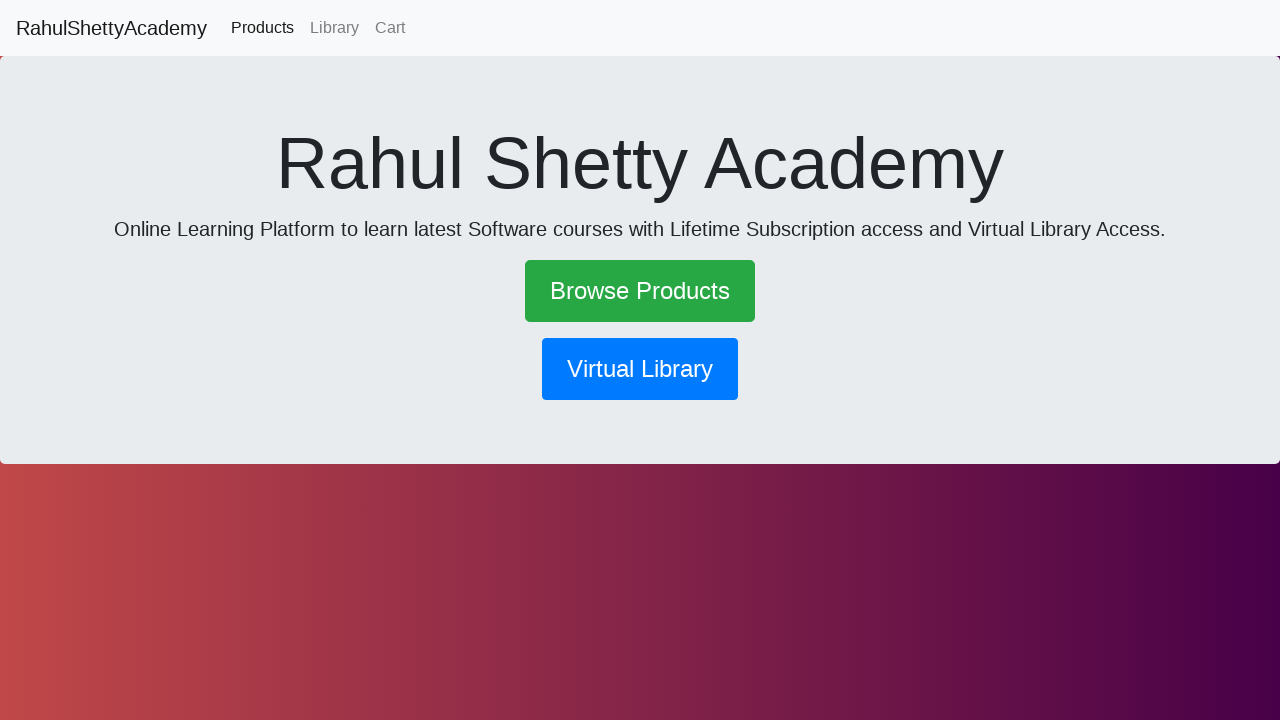

Clicked the library button in the navigation at (640, 369) on button[routerlink*='library']
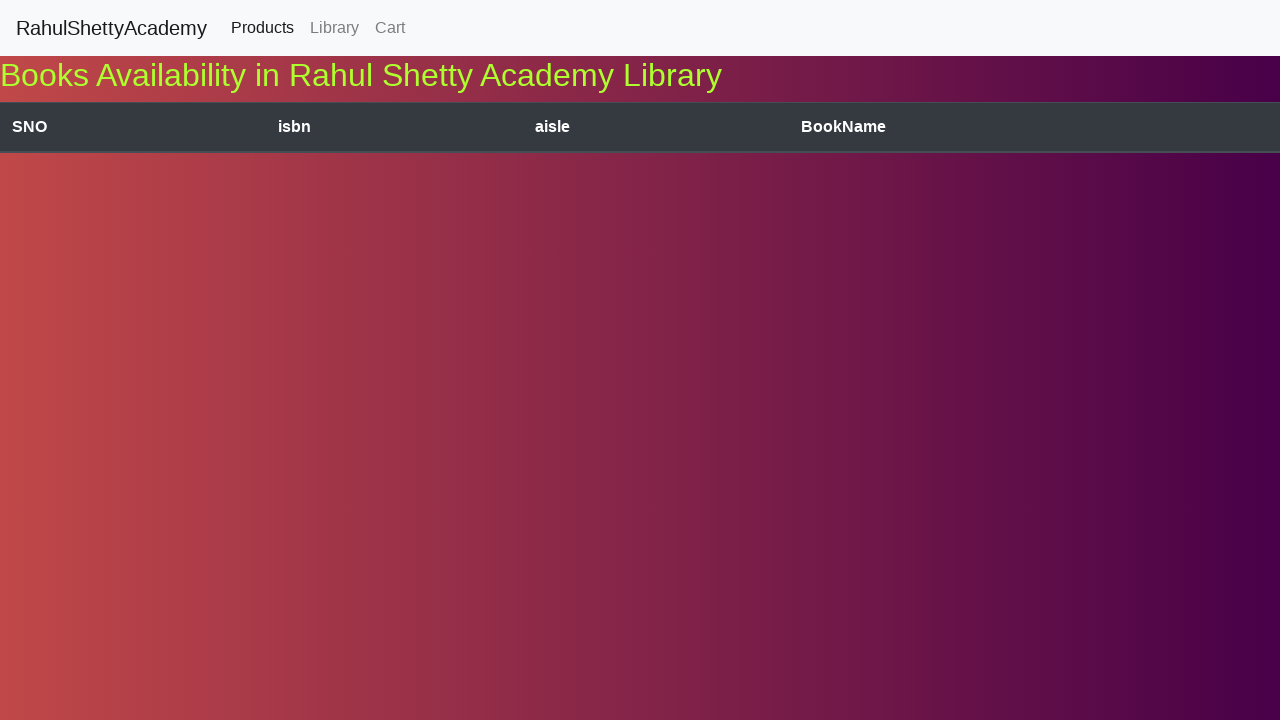

Waited for network activity to complete and navigation to library section
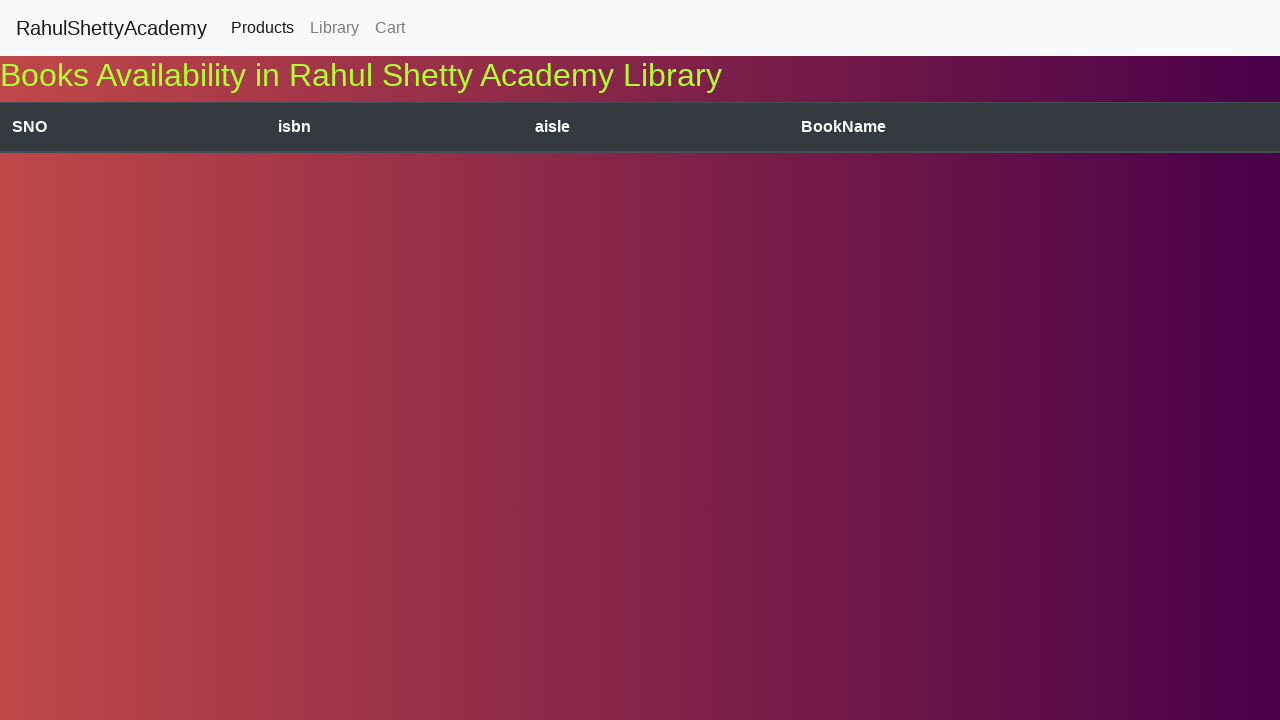

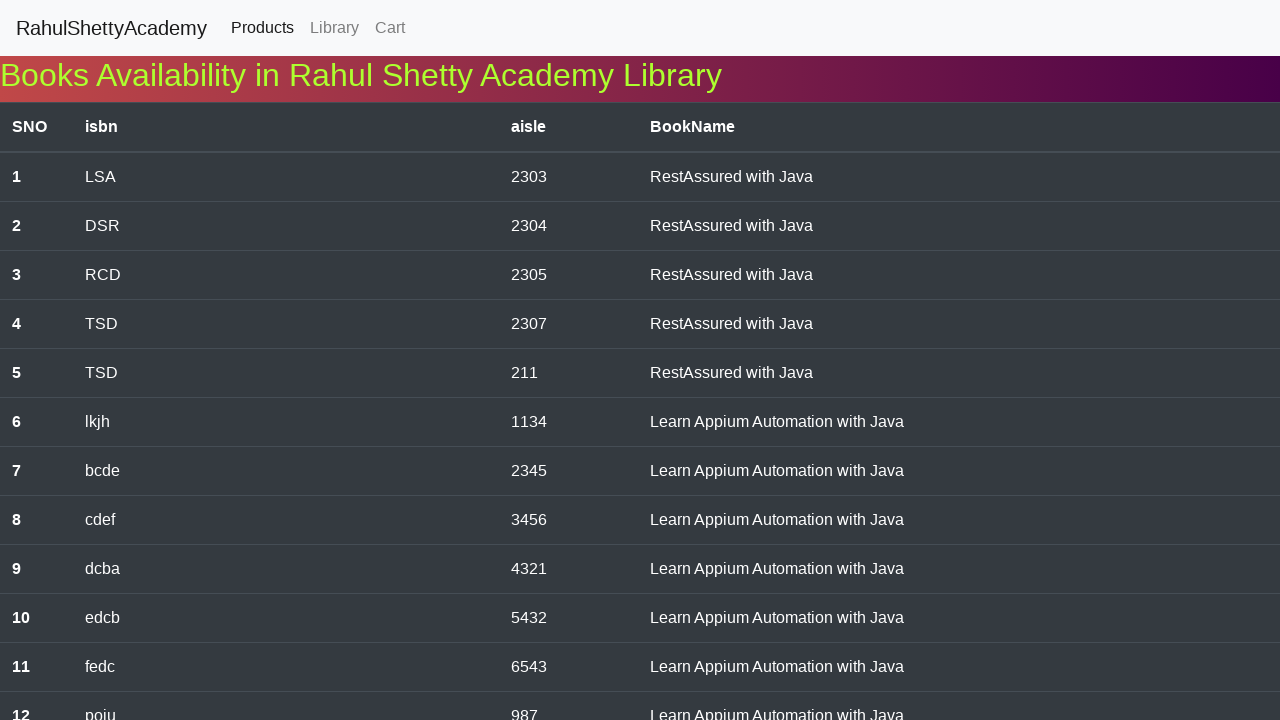